Navigates to Flipkart homepage and waits for the page to load

Starting URL: https://www.flipkart.com/

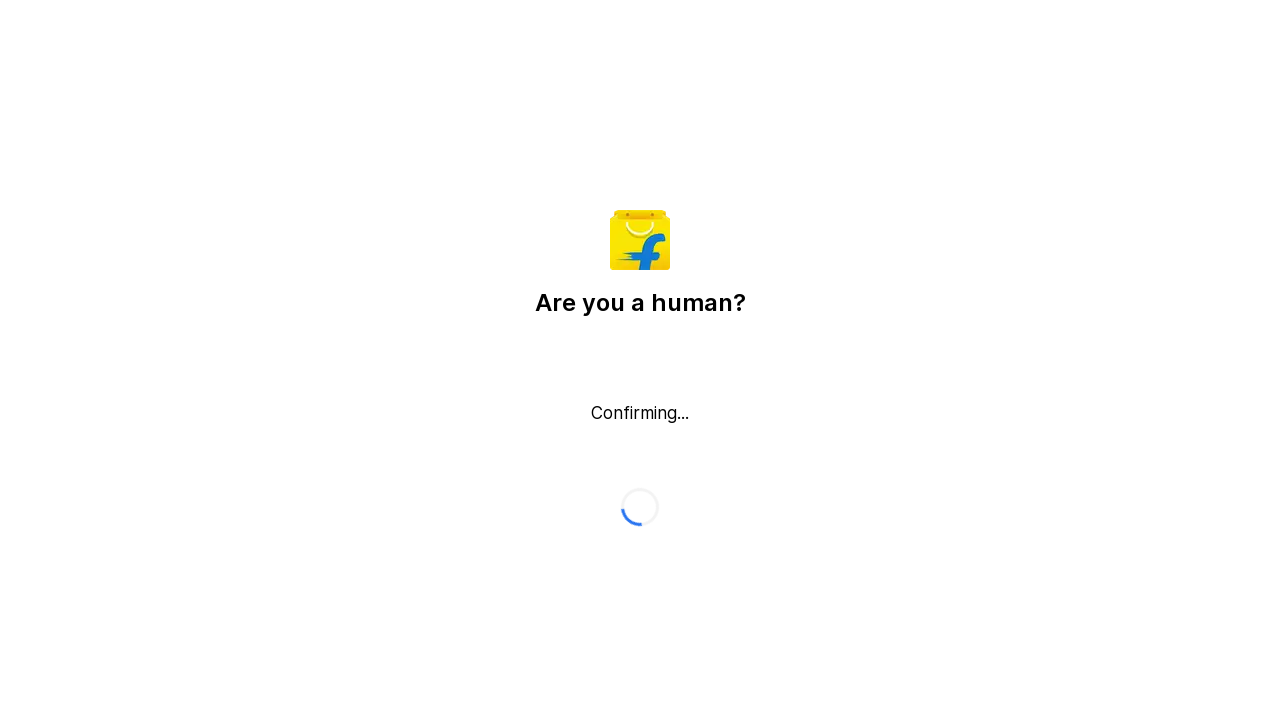

Waited for page to reach networkidle state
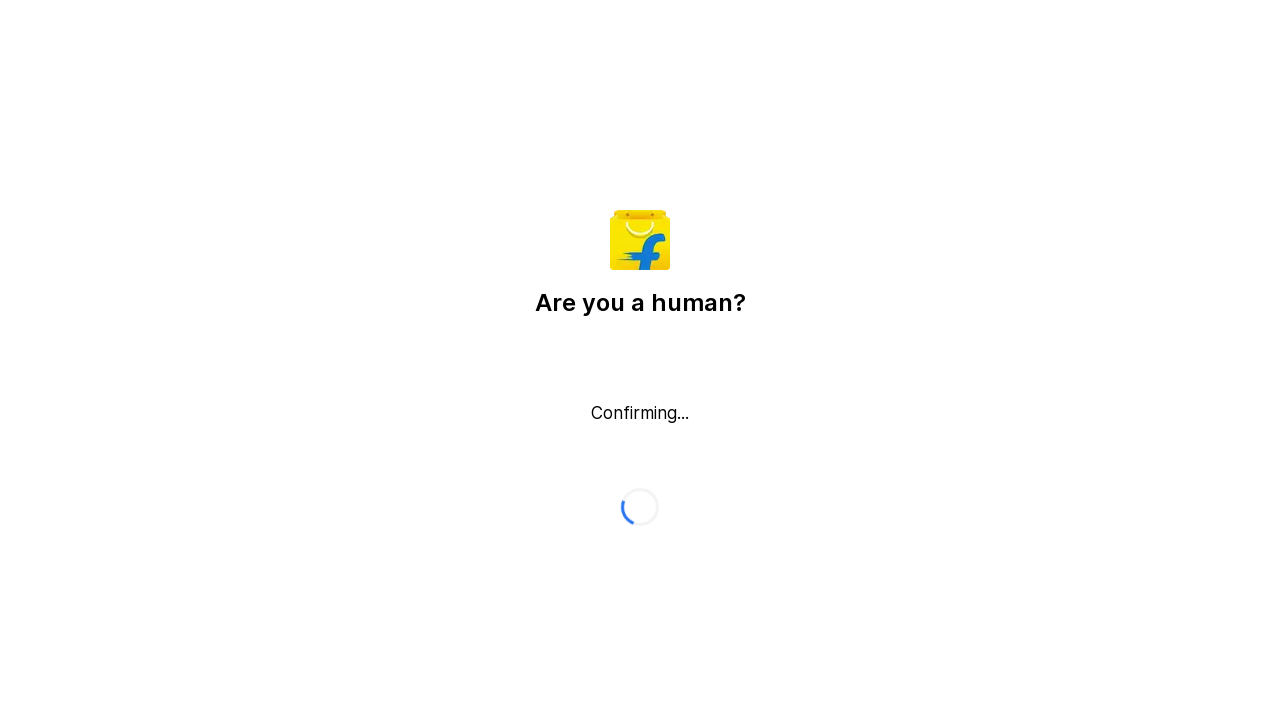

Verified body element is present - Flipkart homepage loaded
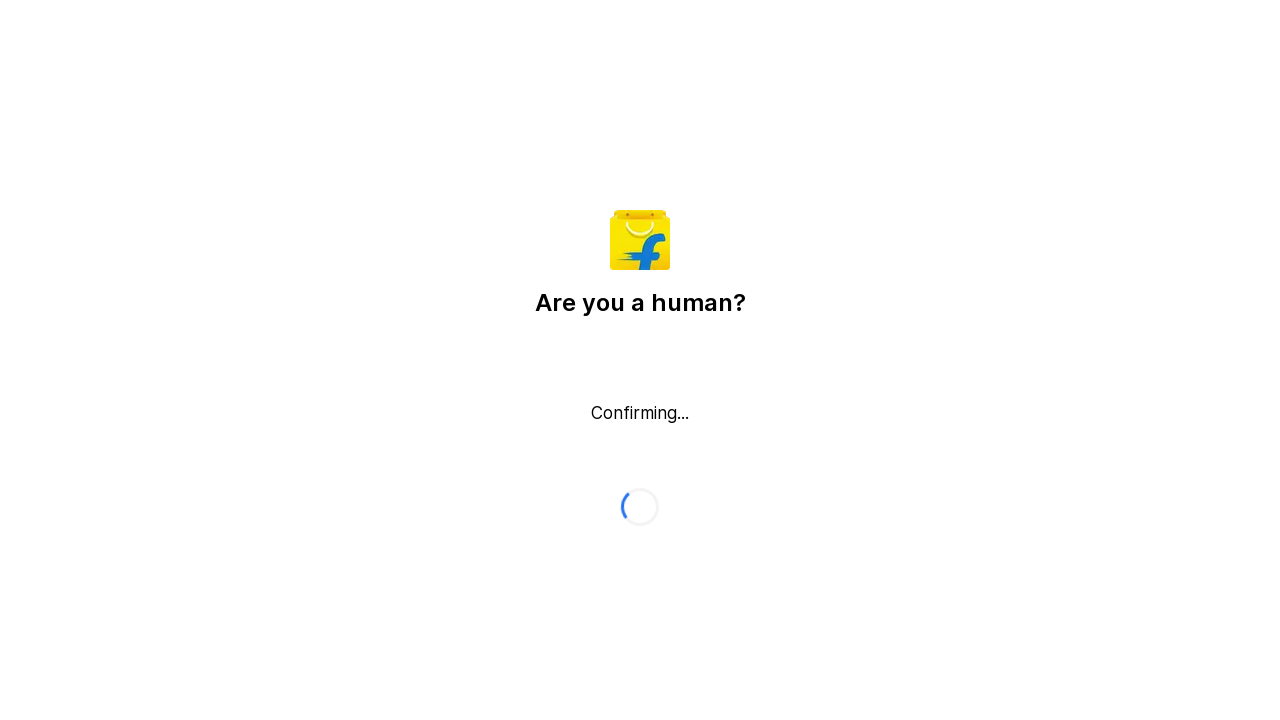

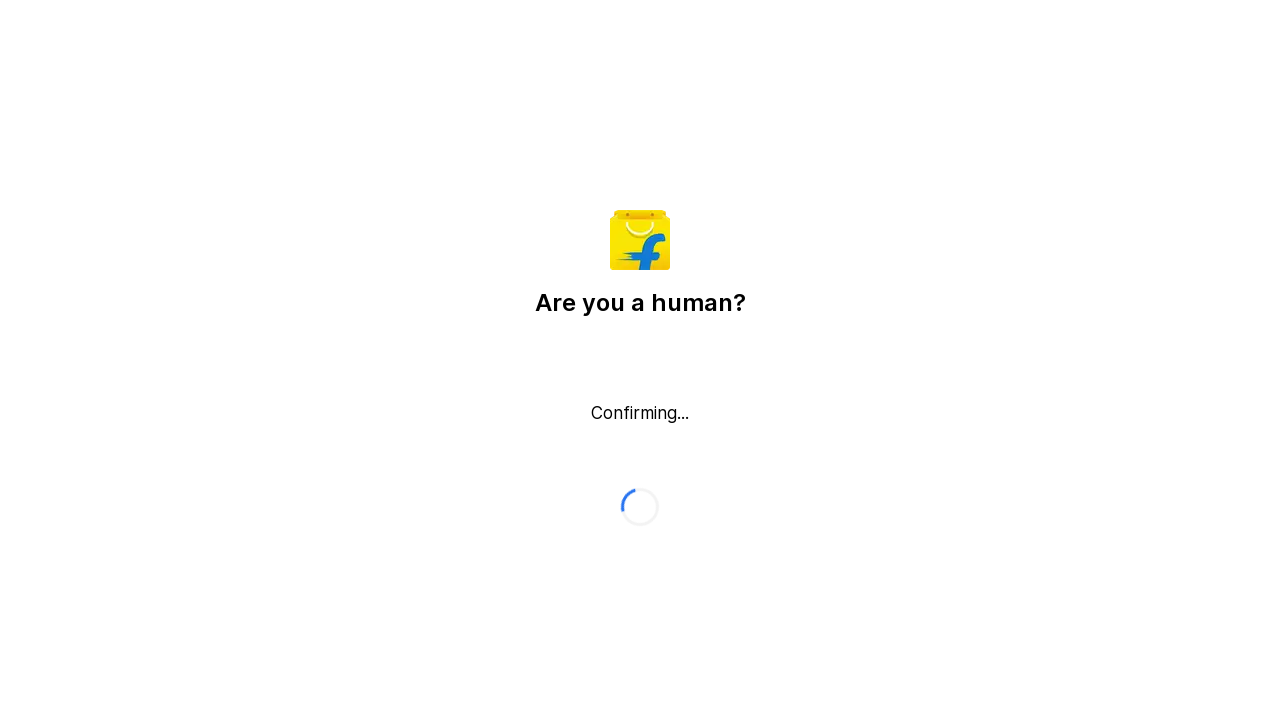